Tests the Checkboxes page by navigating to it and ensuring both checkboxes are activated

Starting URL: http://the-internet.herokuapp.com/

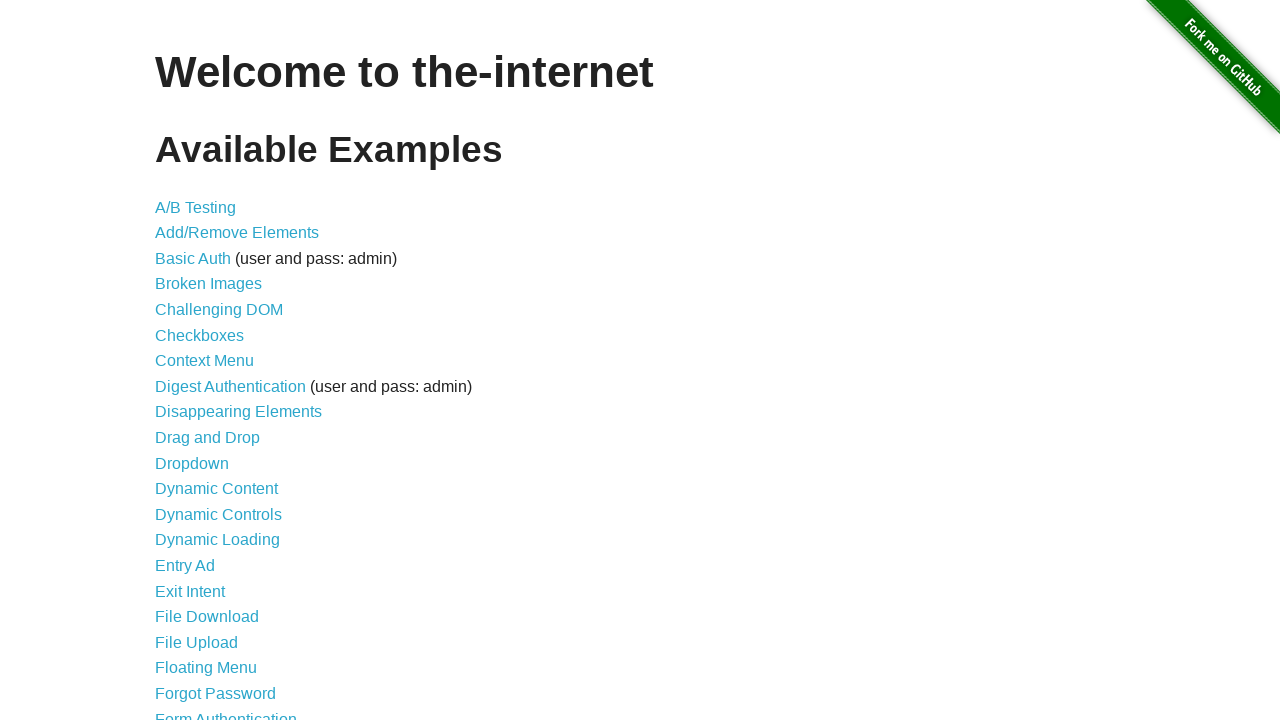

Clicked on Checkboxes link to navigate to the checkboxes page at (200, 335) on a[href='/checkboxes']
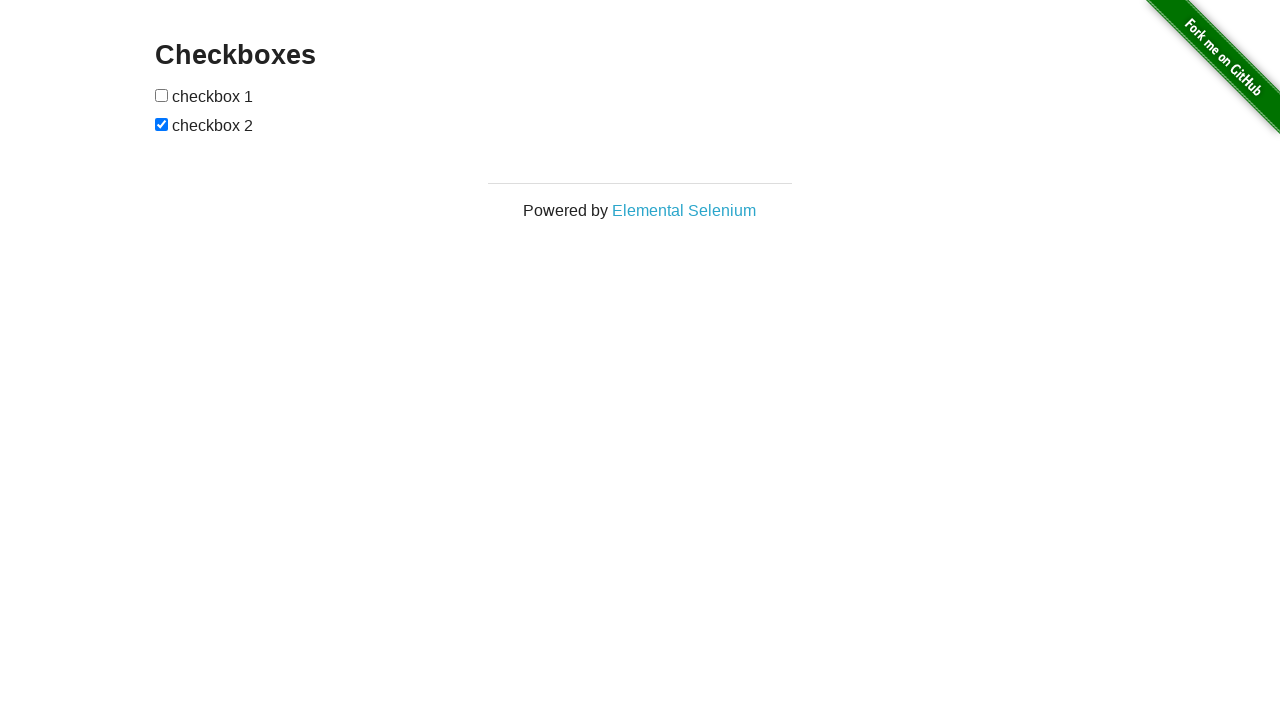

Checkboxes page loaded successfully
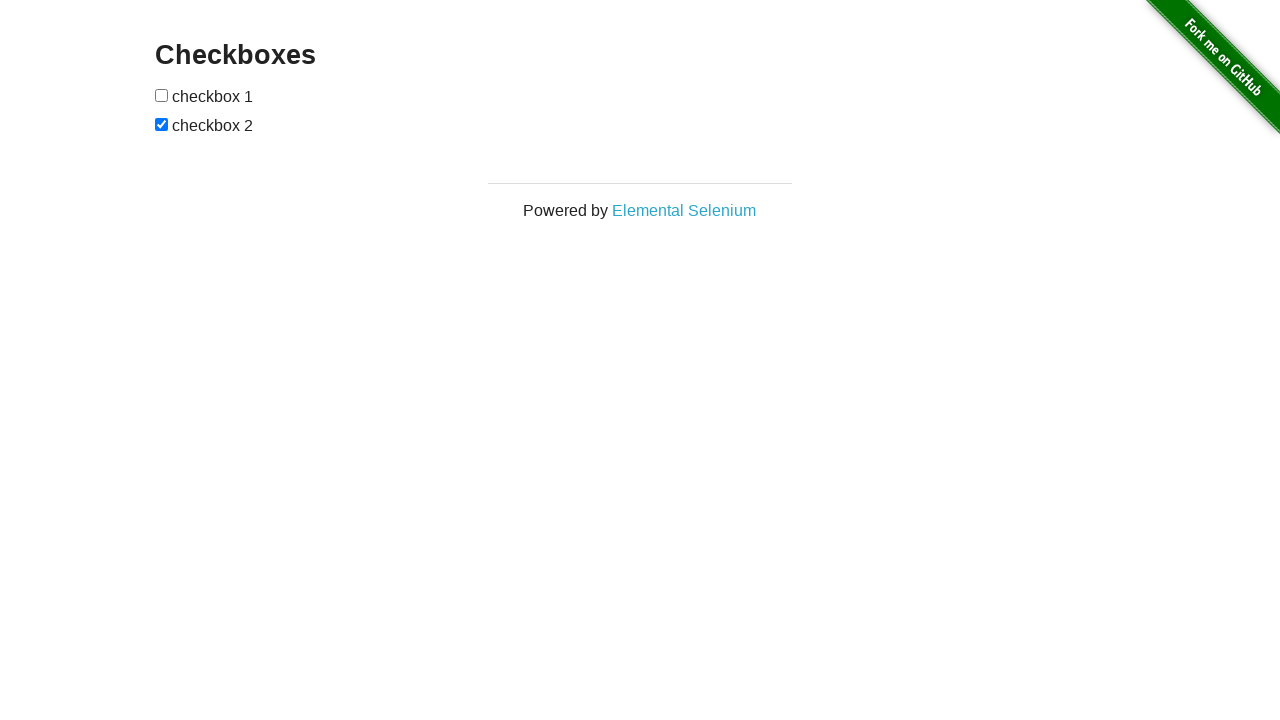

Located first checkbox element
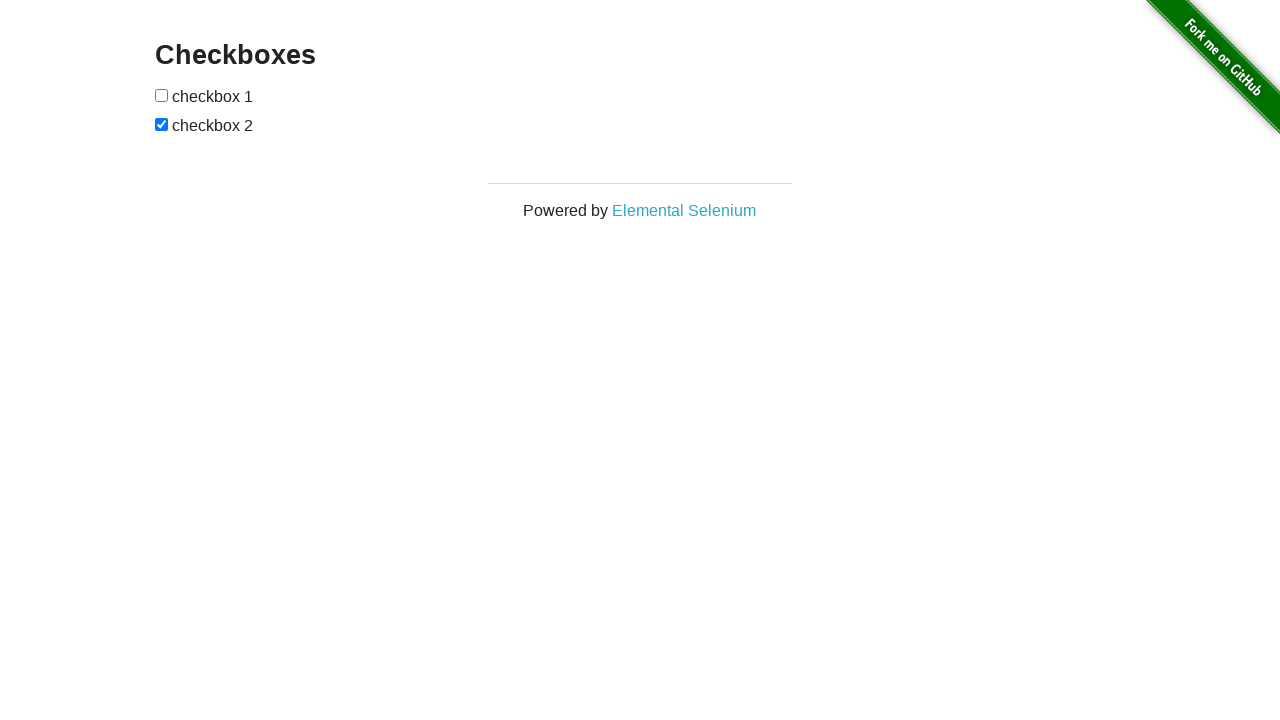

Located second checkbox element
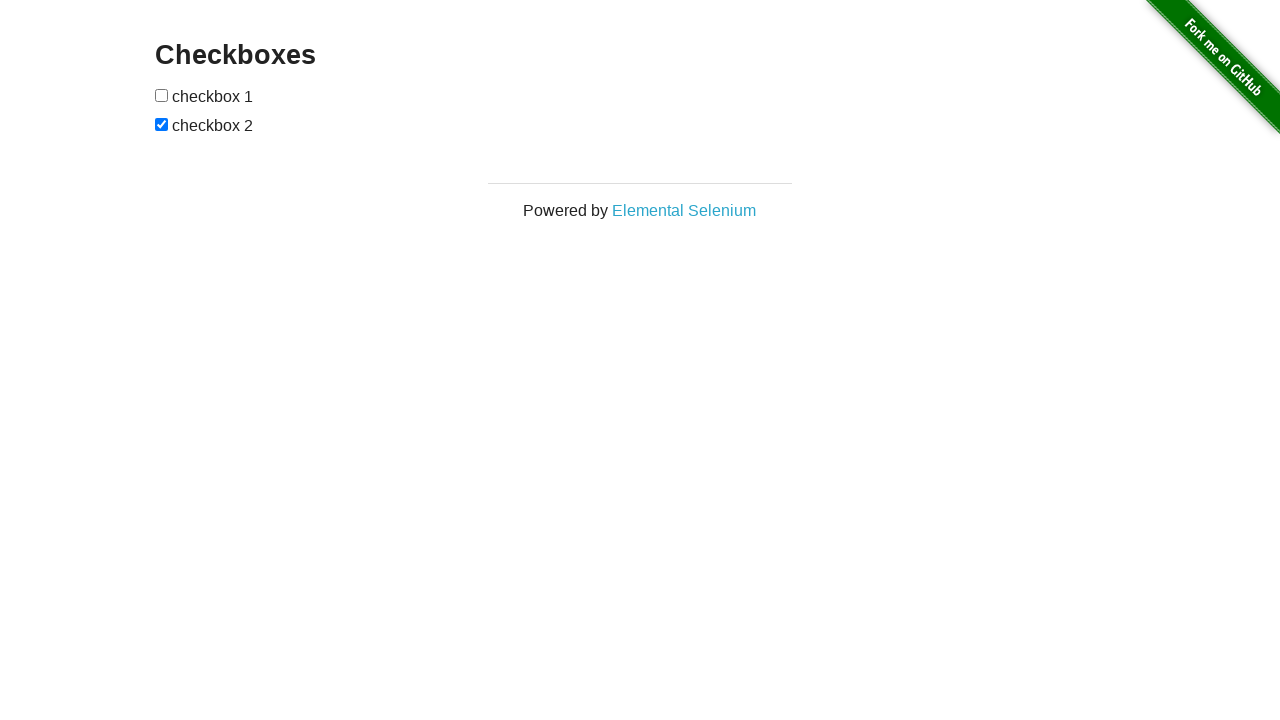

First checkbox was unchecked, now activated at (162, 95) on input[type='checkbox'] >> nth=0
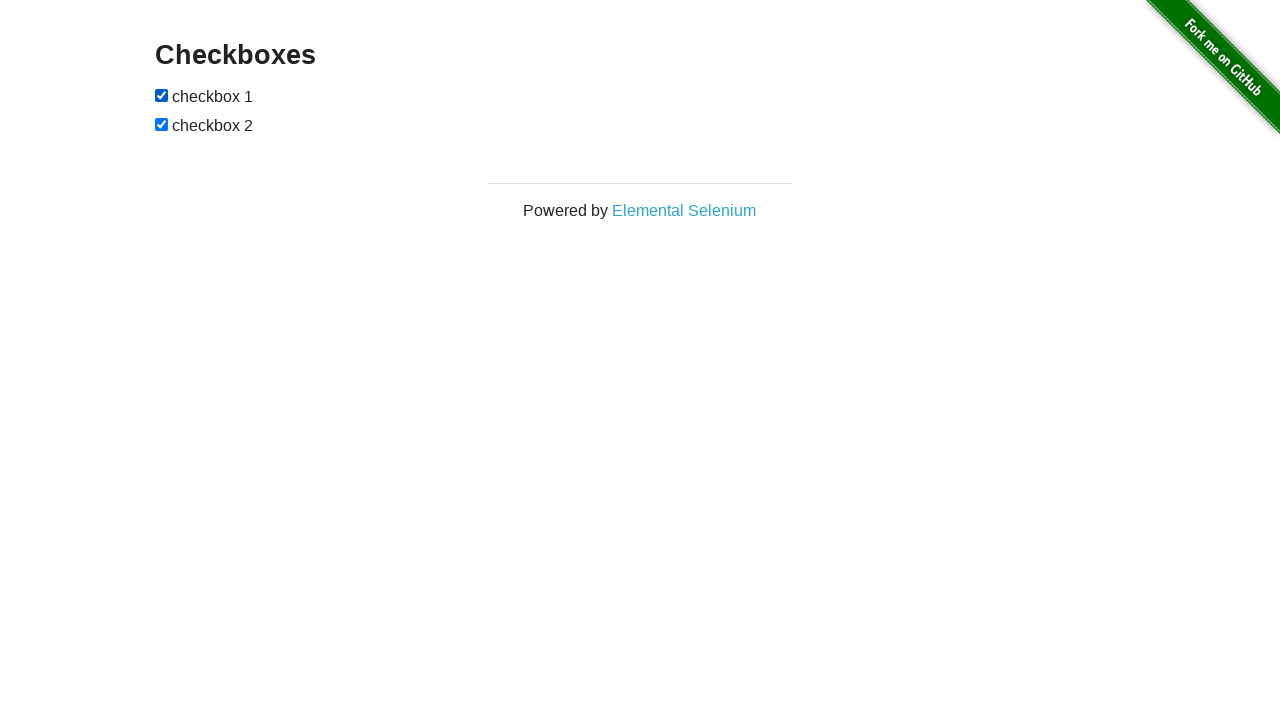

Second checkbox was already checked
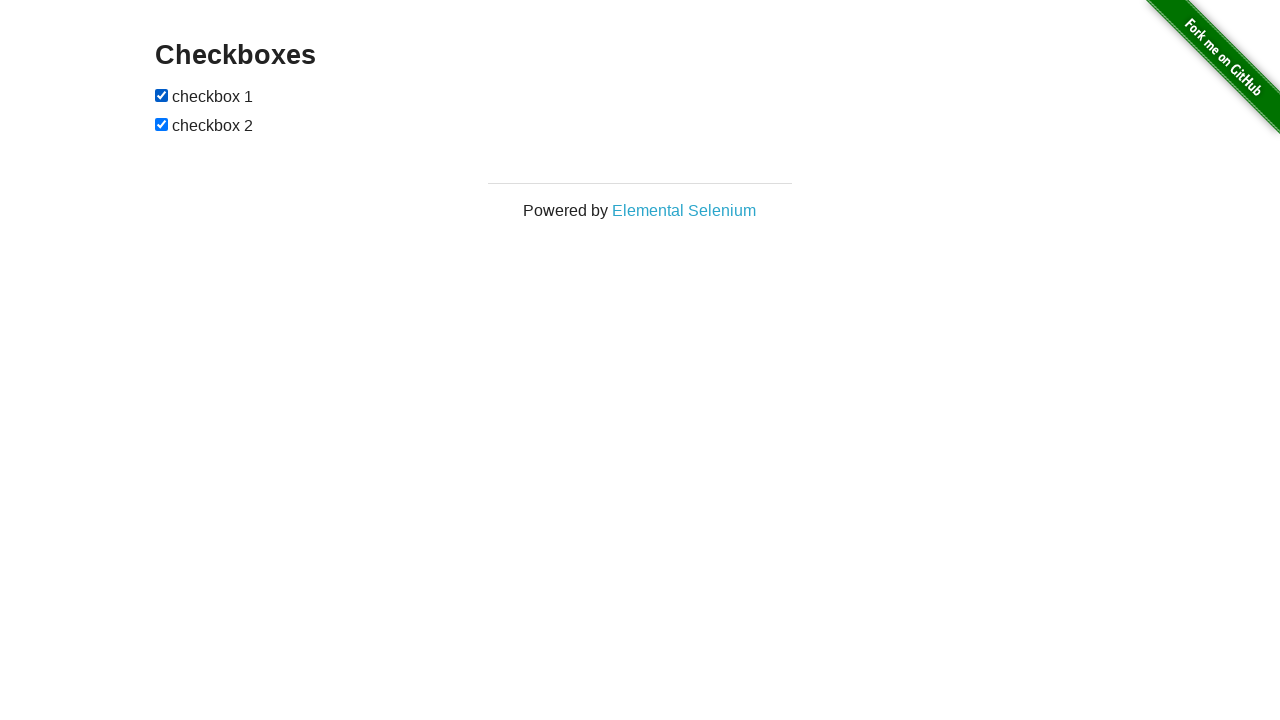

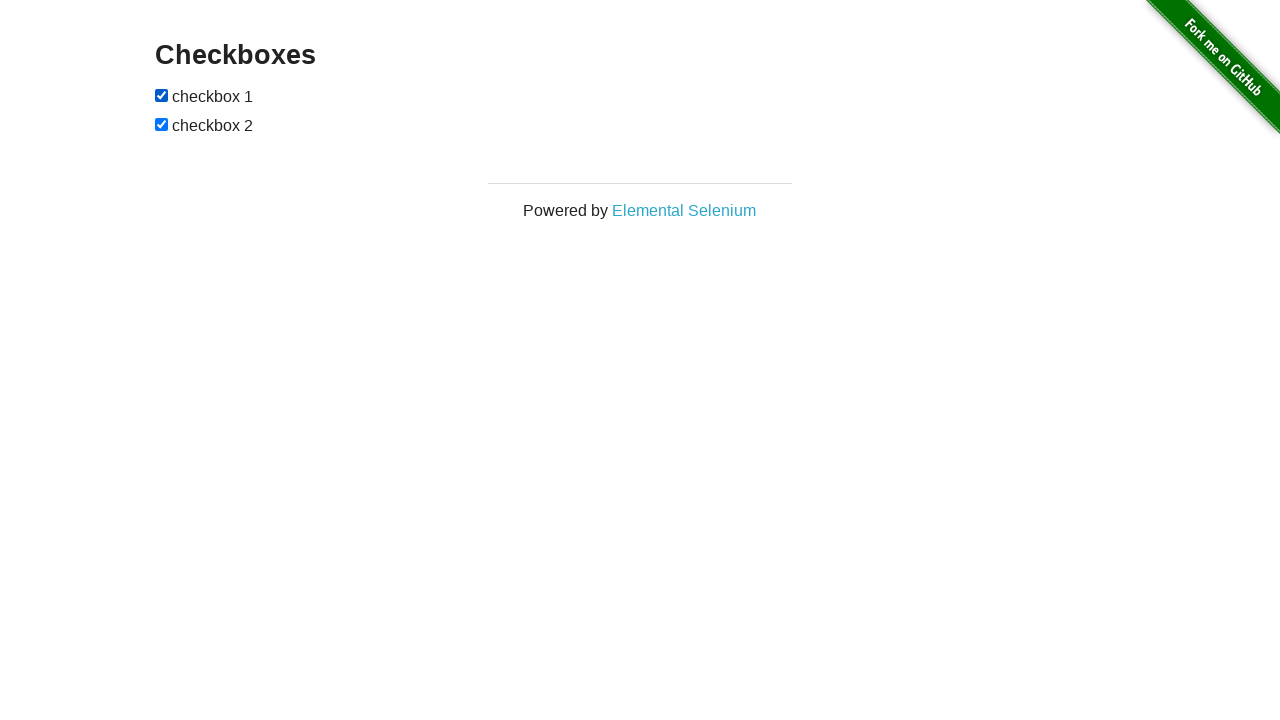